Tests pagination functionality by navigating through multiple pages of a product table

Starting URL: https://testautomationpractice.blogspot.com/

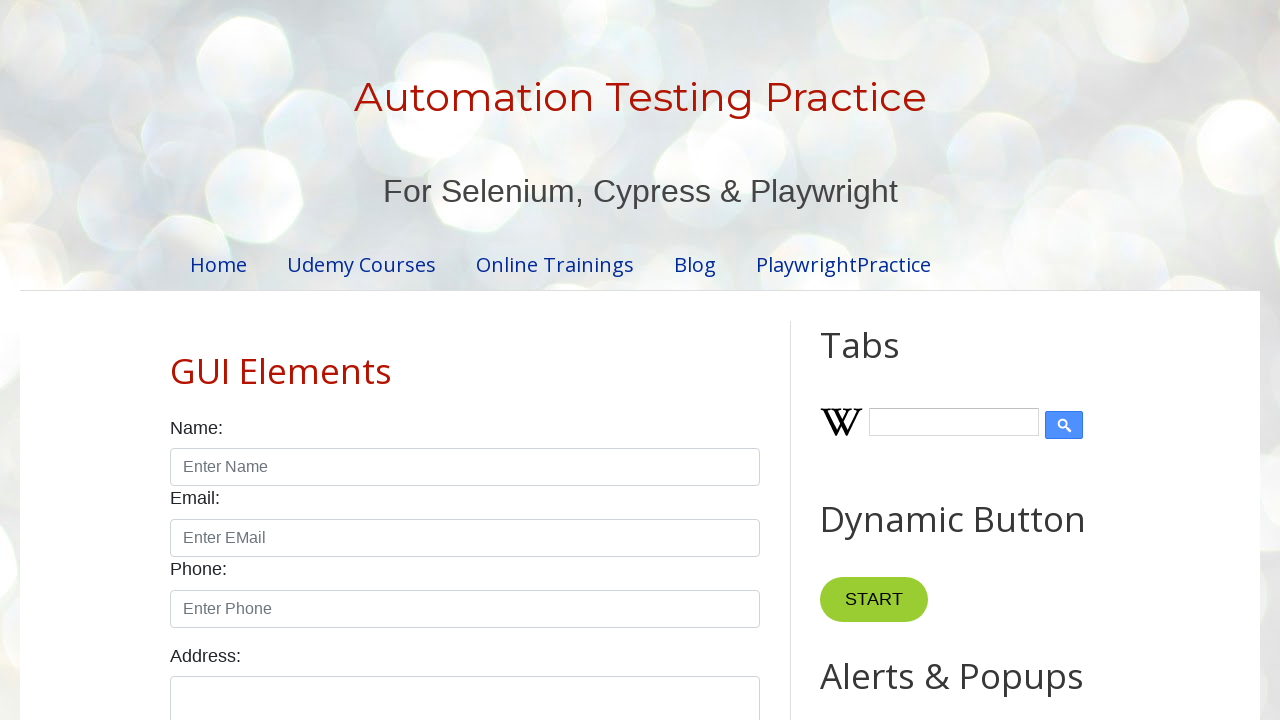

Pagination element became visible
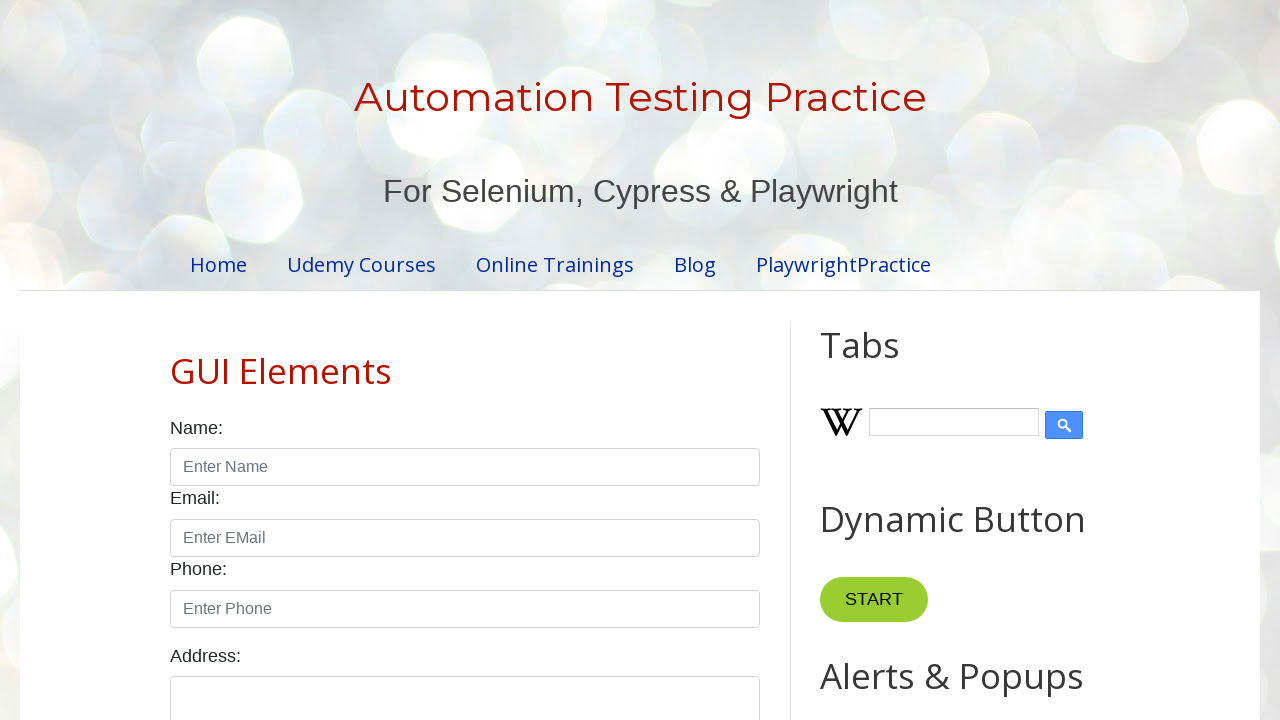

Clicked on page 1 in pagination at (416, 361) on xpath=//ul[@id='pagination']/li/a[text()='1']
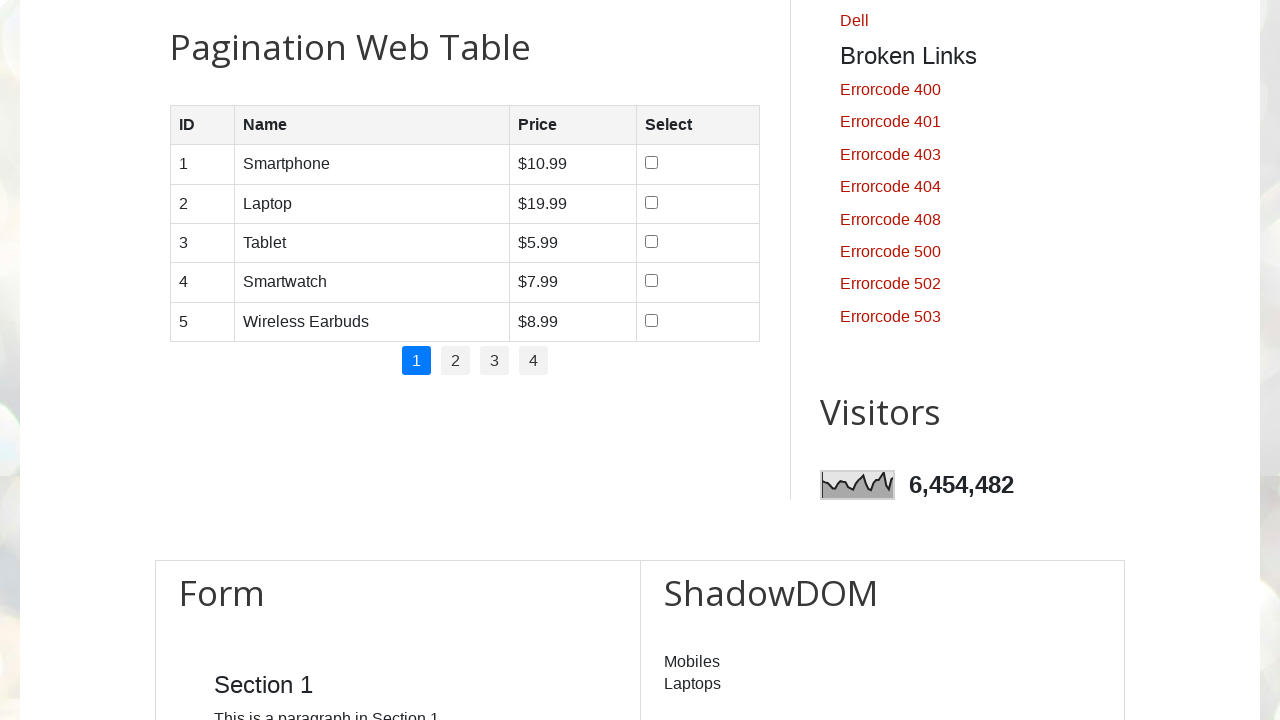

Product table loaded after navigating to page 1
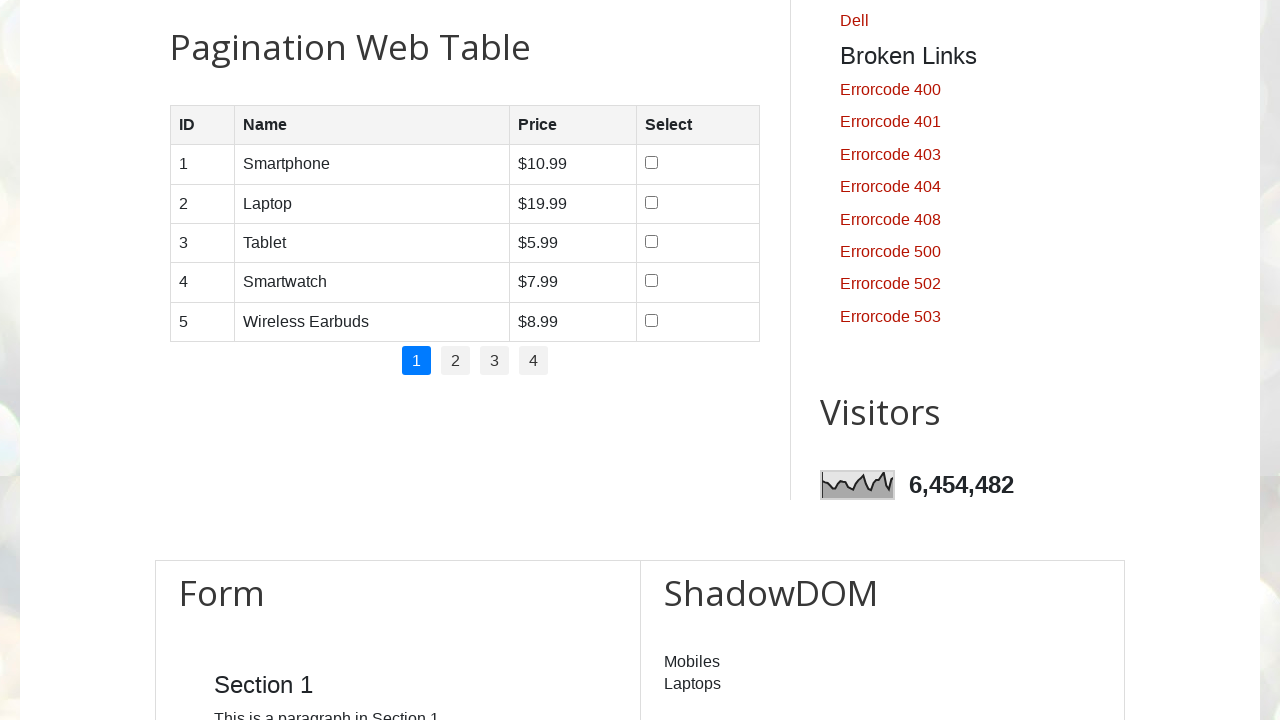

Waited 1 second for page 1 content to fully render
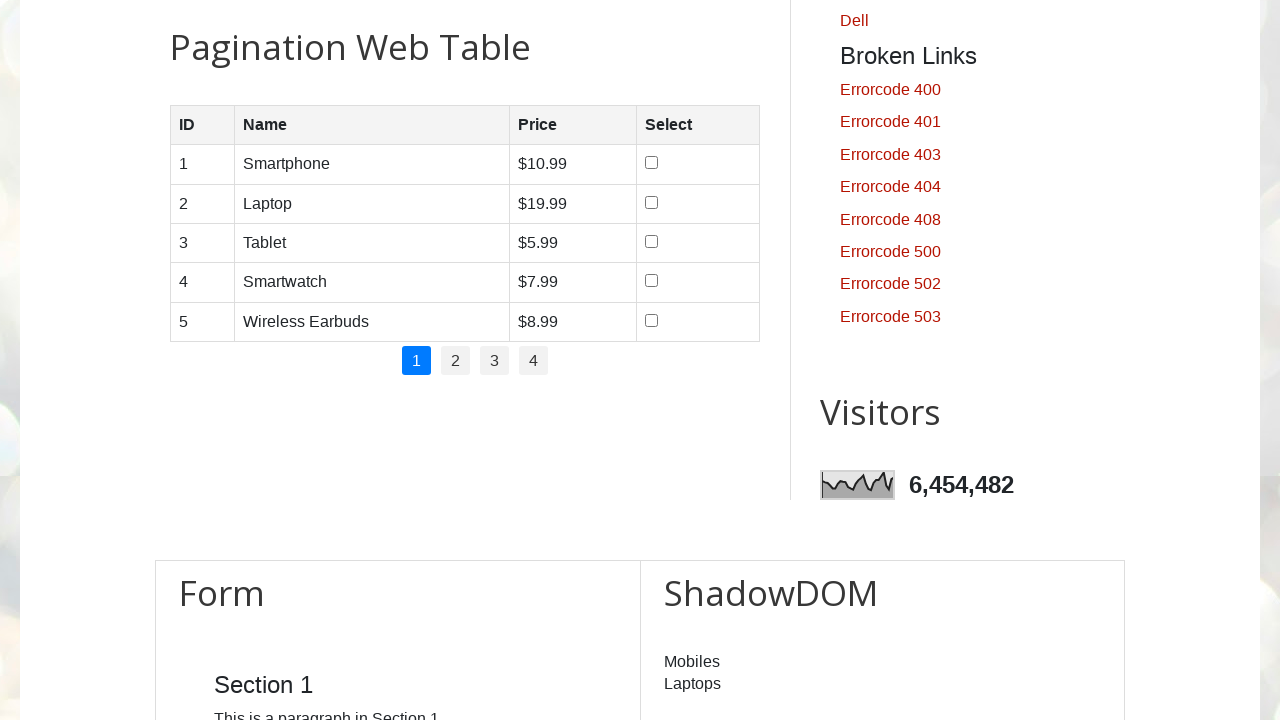

Clicked on page 2 in pagination at (456, 361) on xpath=//ul[@id='pagination']/li/a[text()='2']
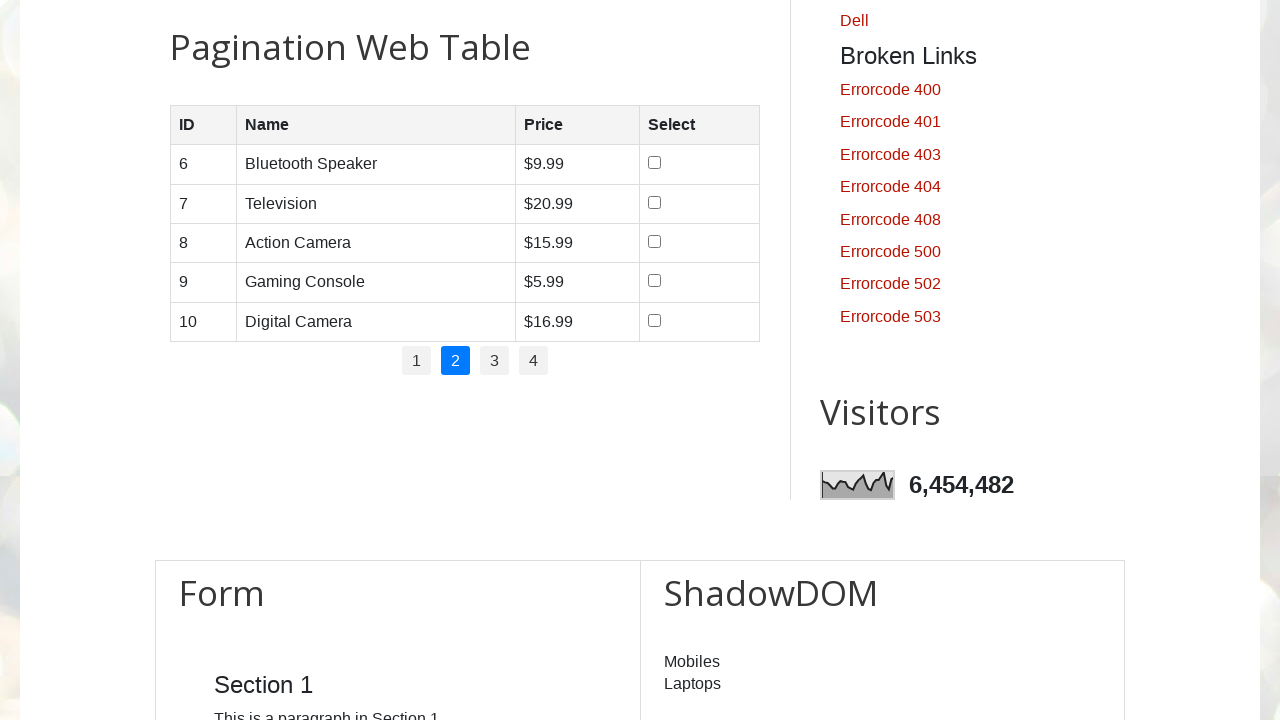

Product table loaded after navigating to page 2
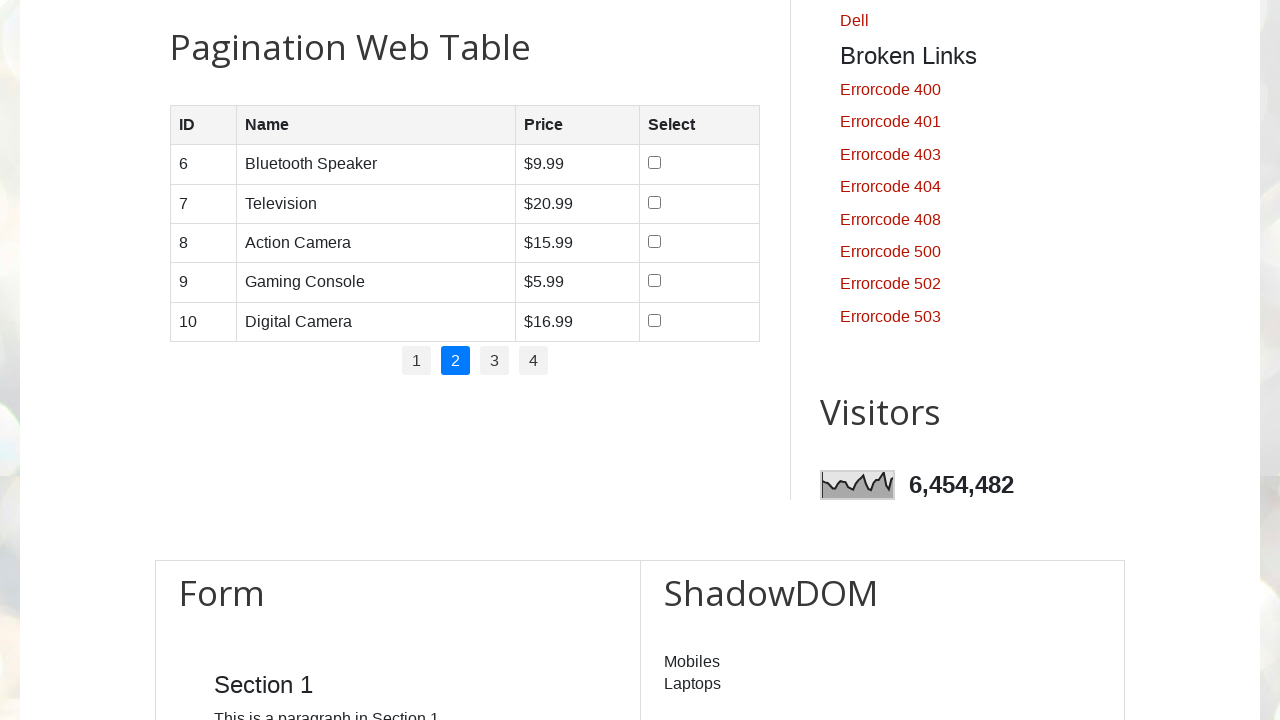

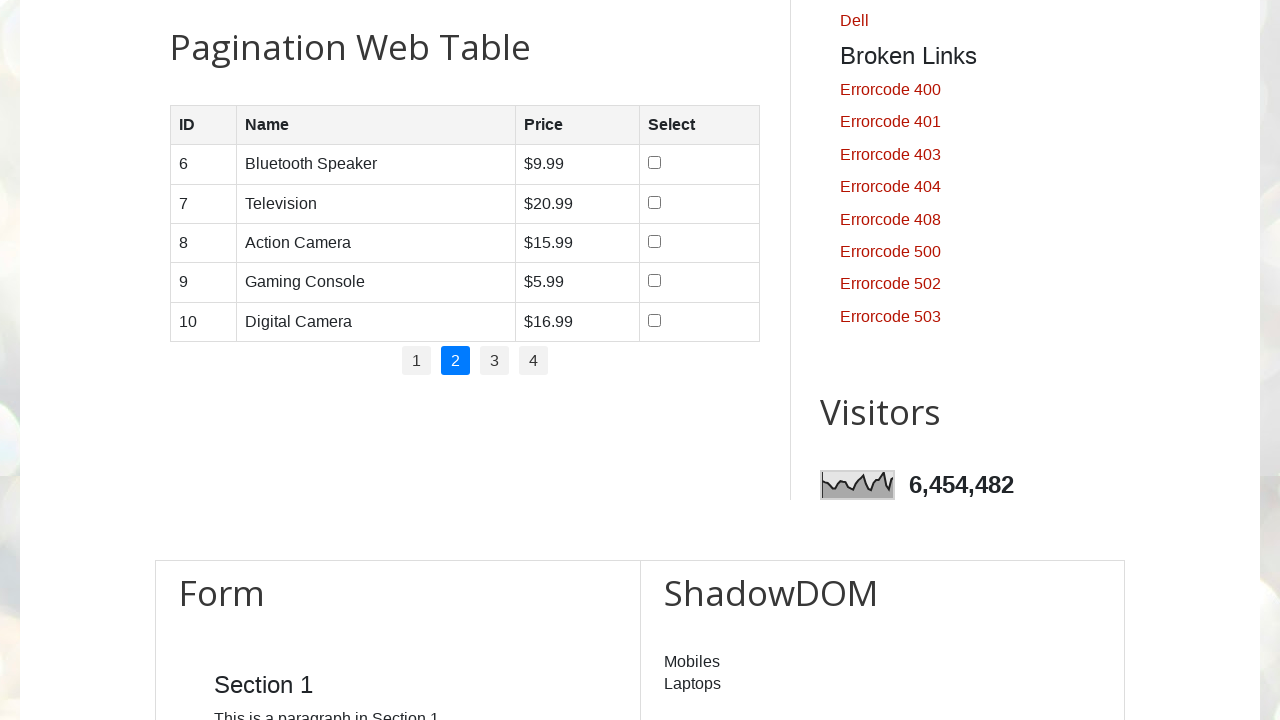